Tests checkbox selection and passenger count dropdown functionality on a flight booking practice page. It selects a "friends and family" checkbox, then opens a passenger dropdown, increments the adult count 5 times (to reach 6 adults total), and verifies the displayed count.

Starting URL: https://rahulshettyacademy.com/dropdownsPractise/

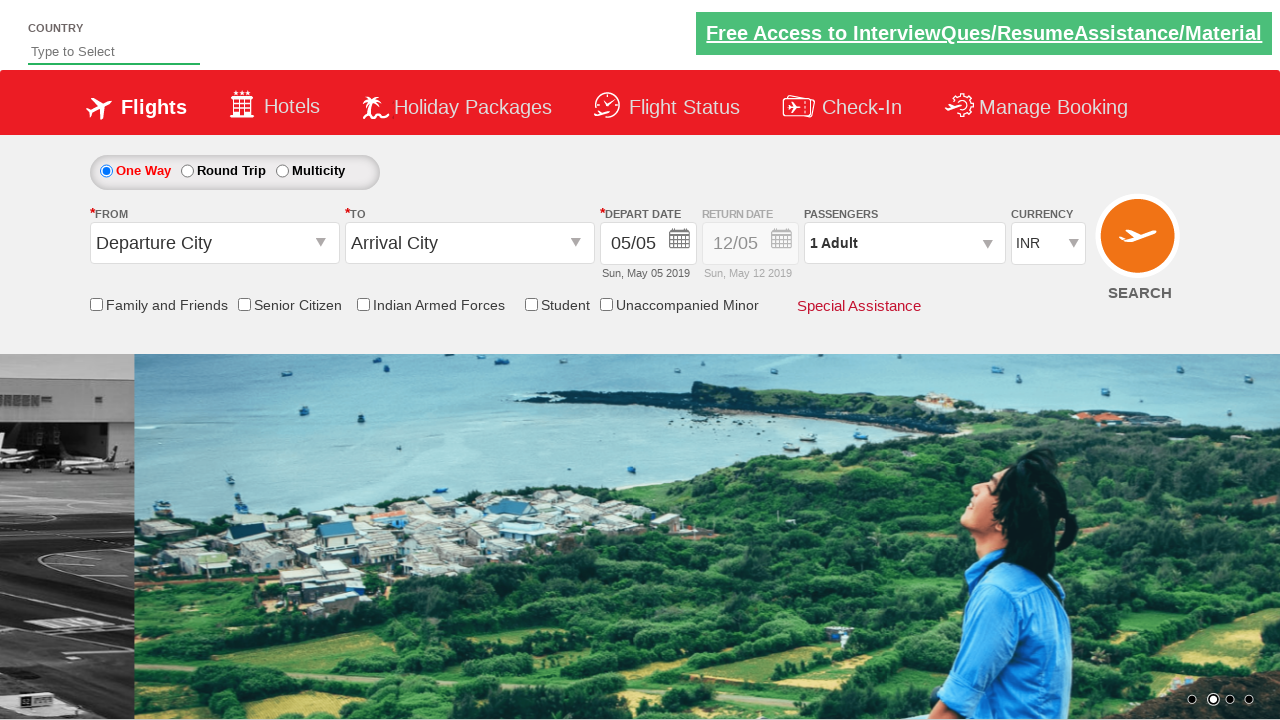

Verified friends and family checkbox is not initially selected
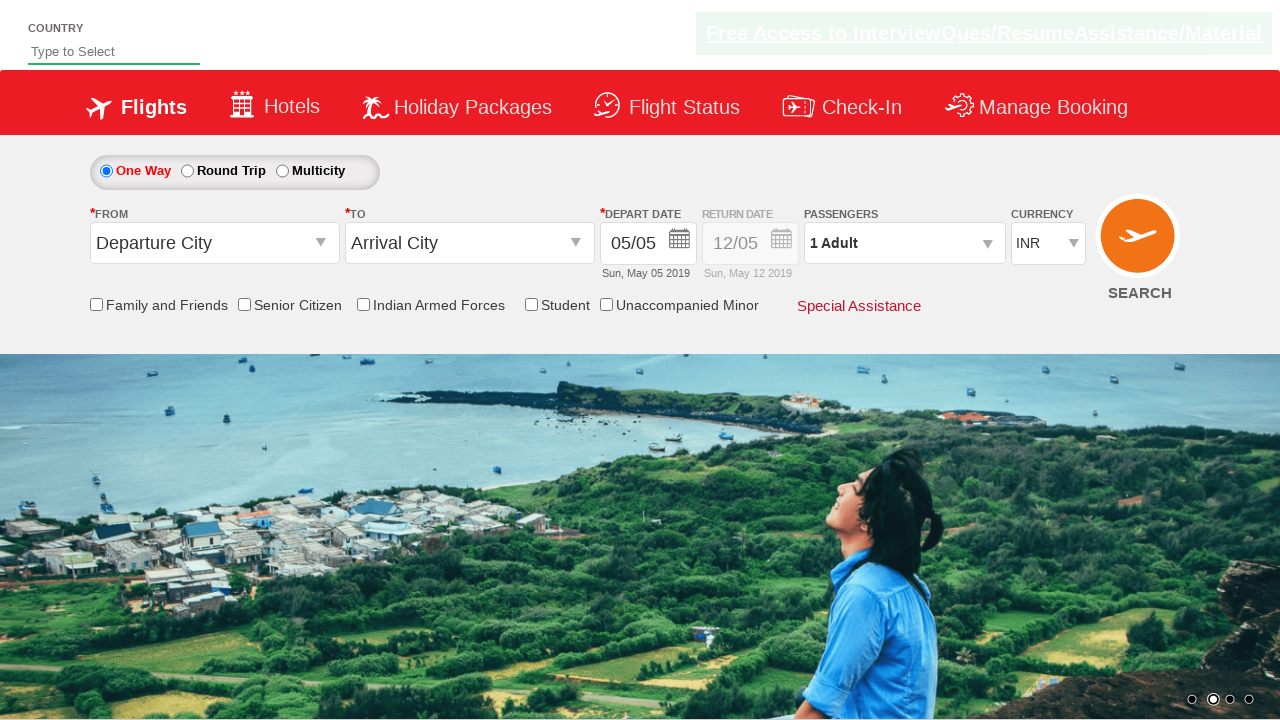

Clicked friends and family checkbox at (96, 304) on input[id*='friendsandfamily']
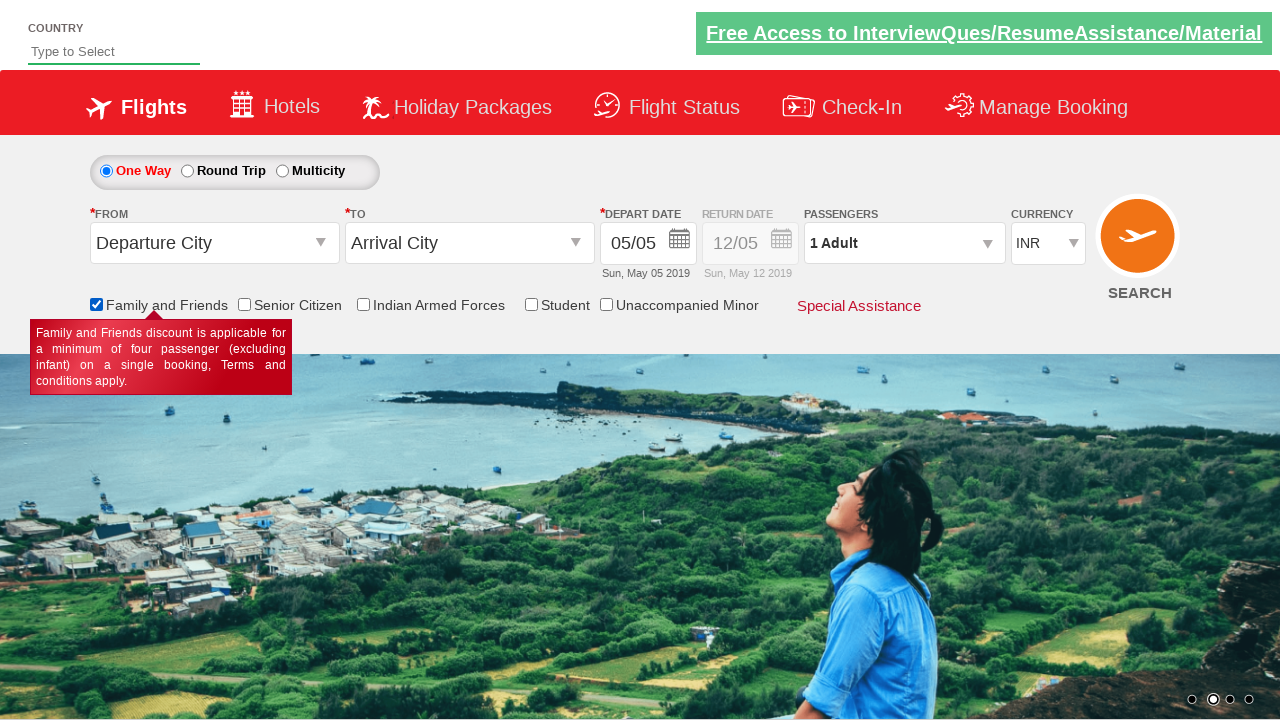

Verified friends and family checkbox is now selected
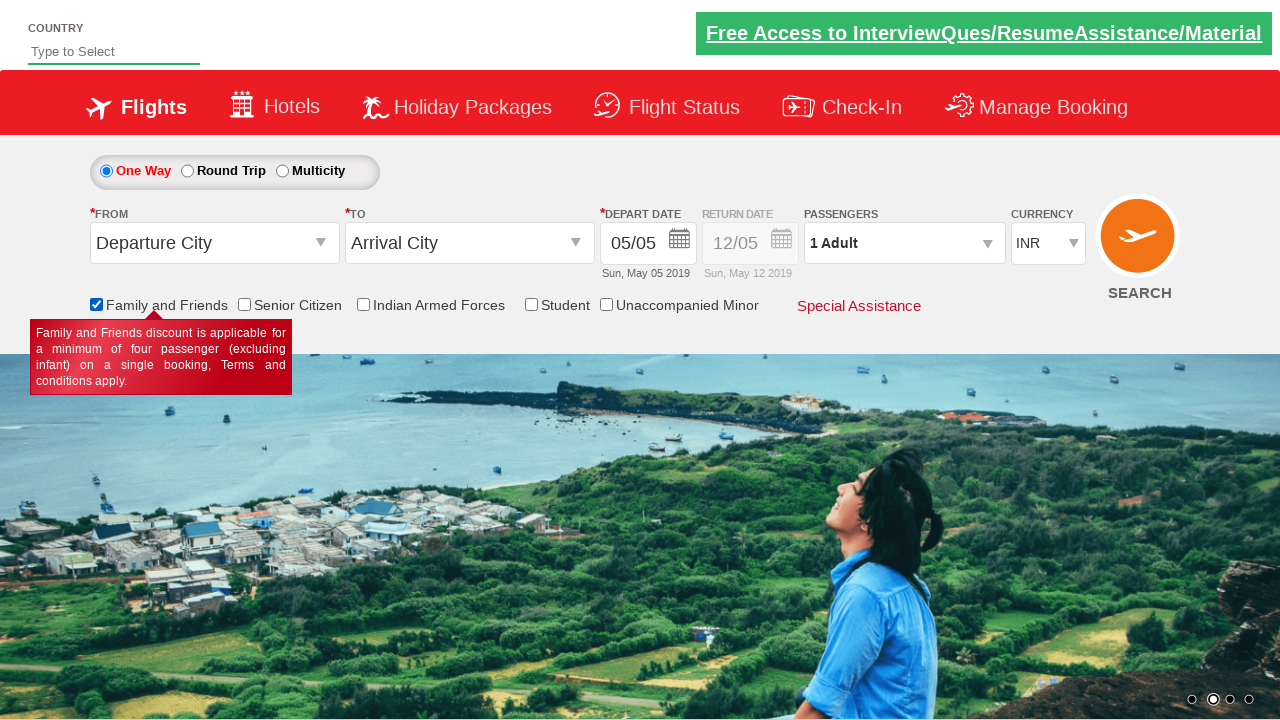

Clicked passenger info dropdown to open it at (904, 243) on #divpaxinfo
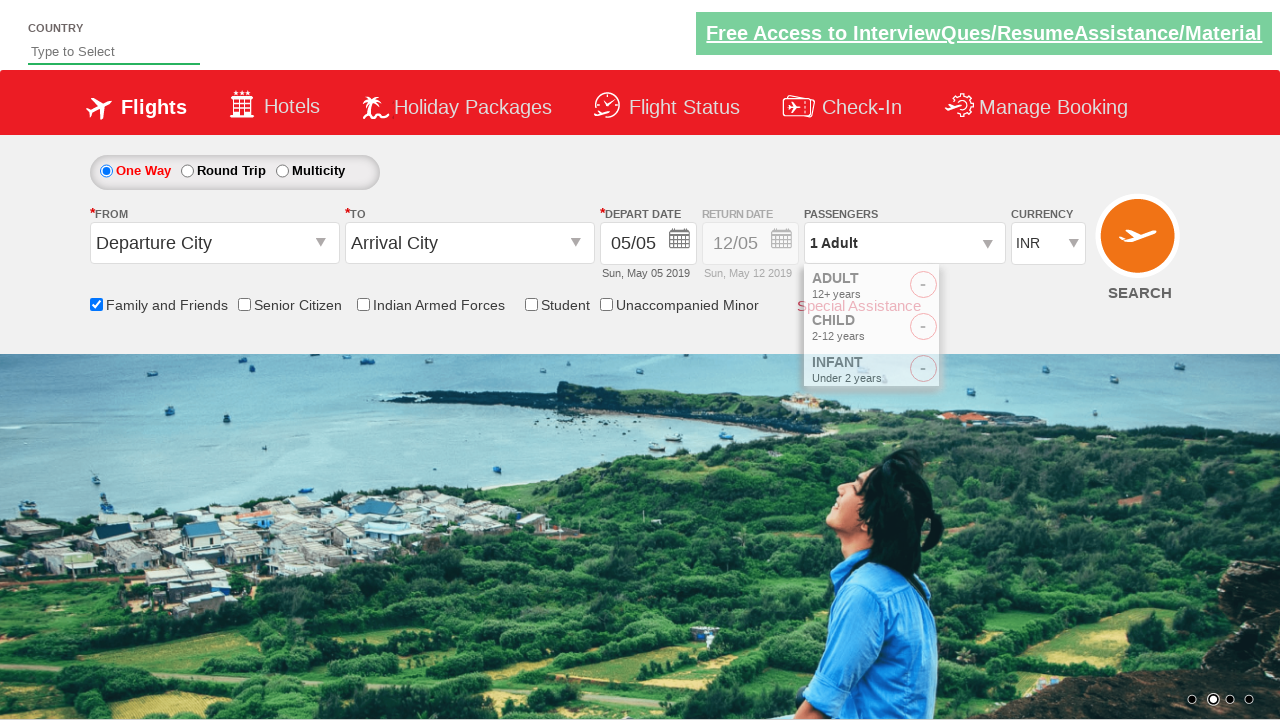

Waited for passenger dropdown to open
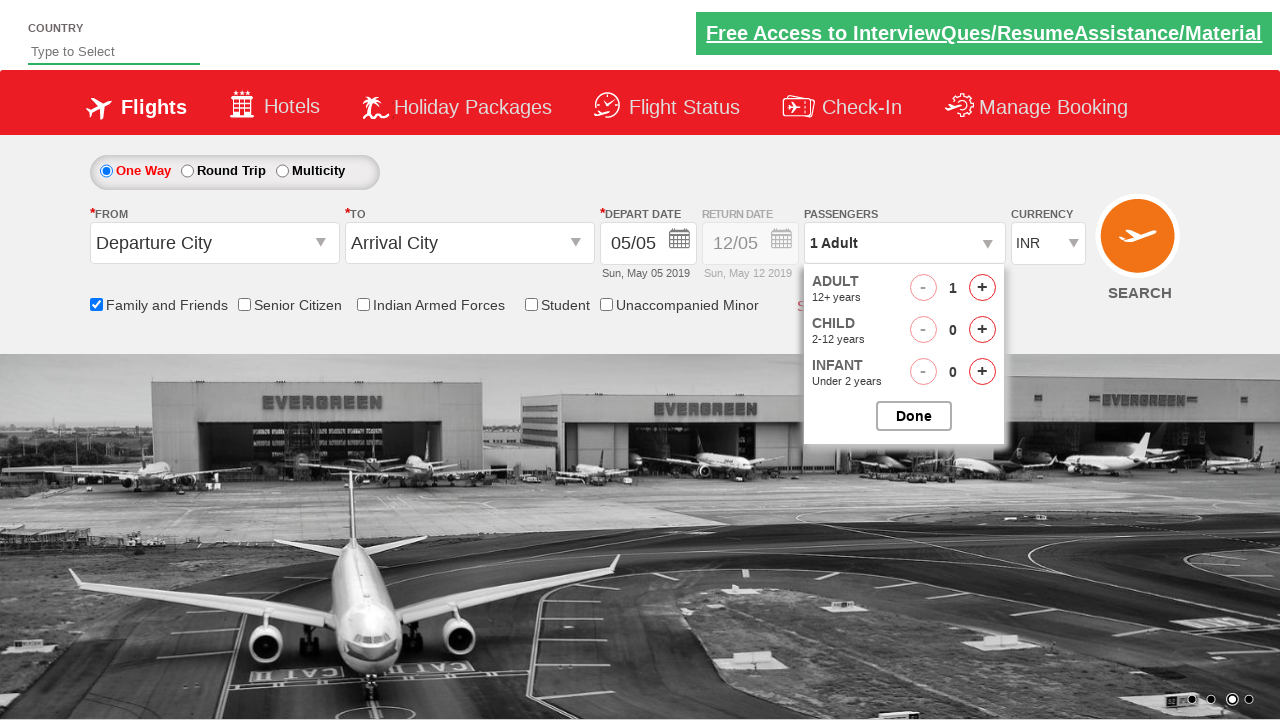

Clicked increment adult button (iteration 1 of 5) at (982, 288) on #hrefIncAdt
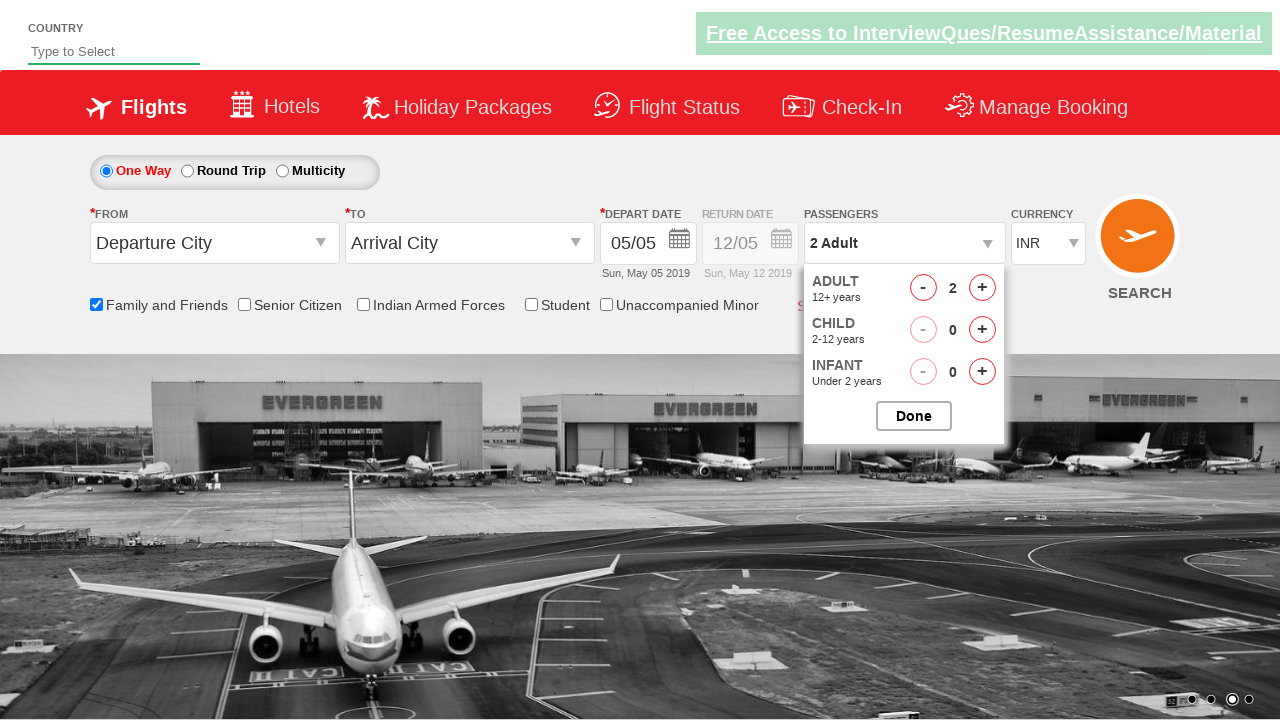

Clicked increment adult button (iteration 2 of 5) at (982, 288) on #hrefIncAdt
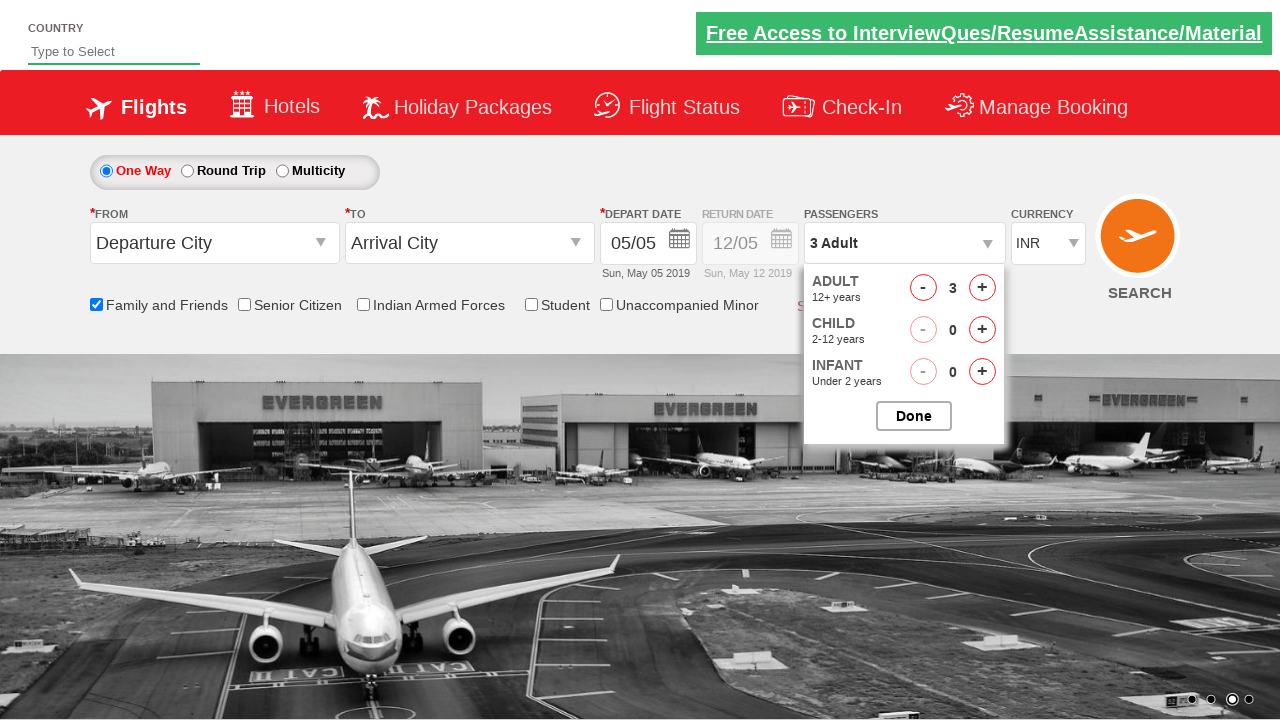

Clicked increment adult button (iteration 3 of 5) at (982, 288) on #hrefIncAdt
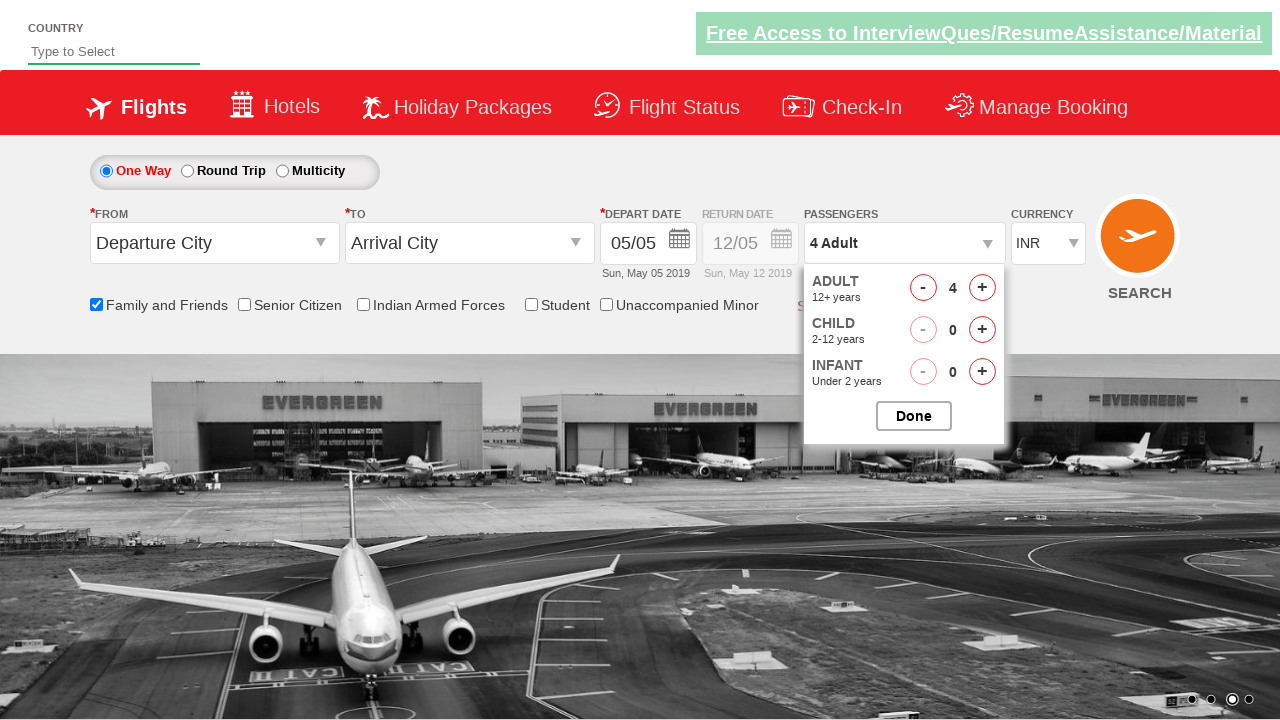

Clicked increment adult button (iteration 4 of 5) at (982, 288) on #hrefIncAdt
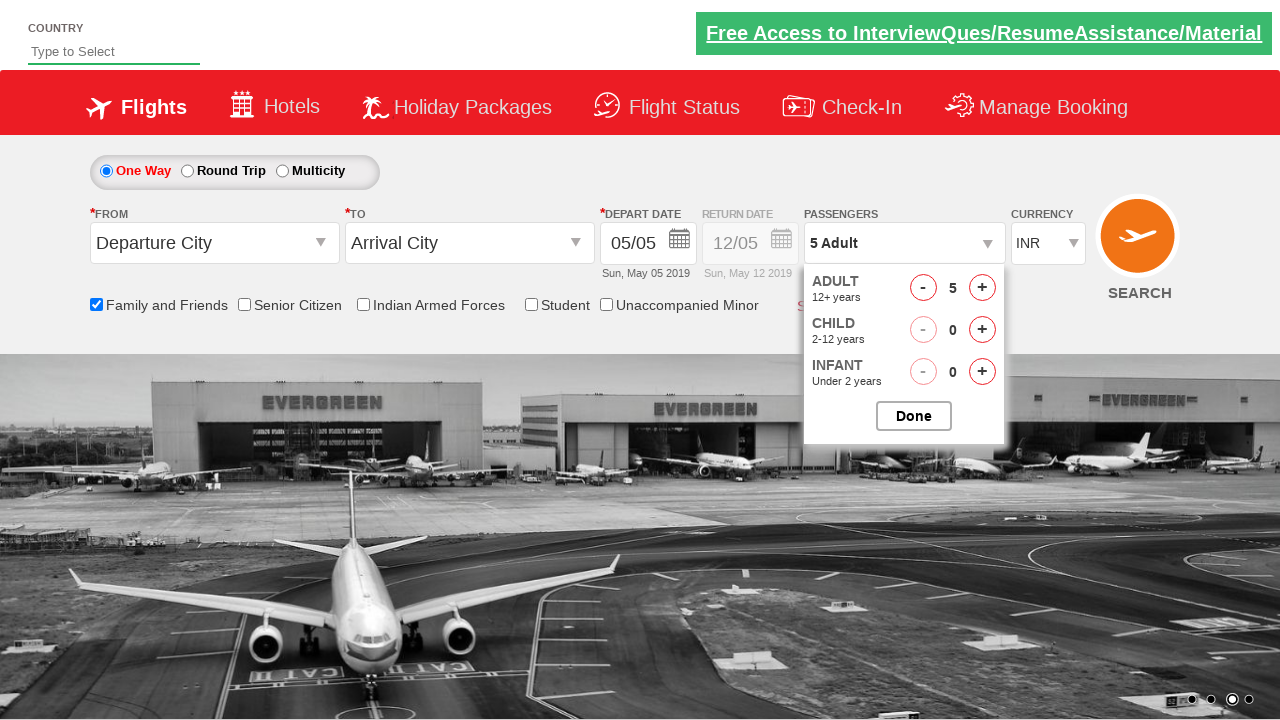

Clicked increment adult button (iteration 5 of 5) at (982, 288) on #hrefIncAdt
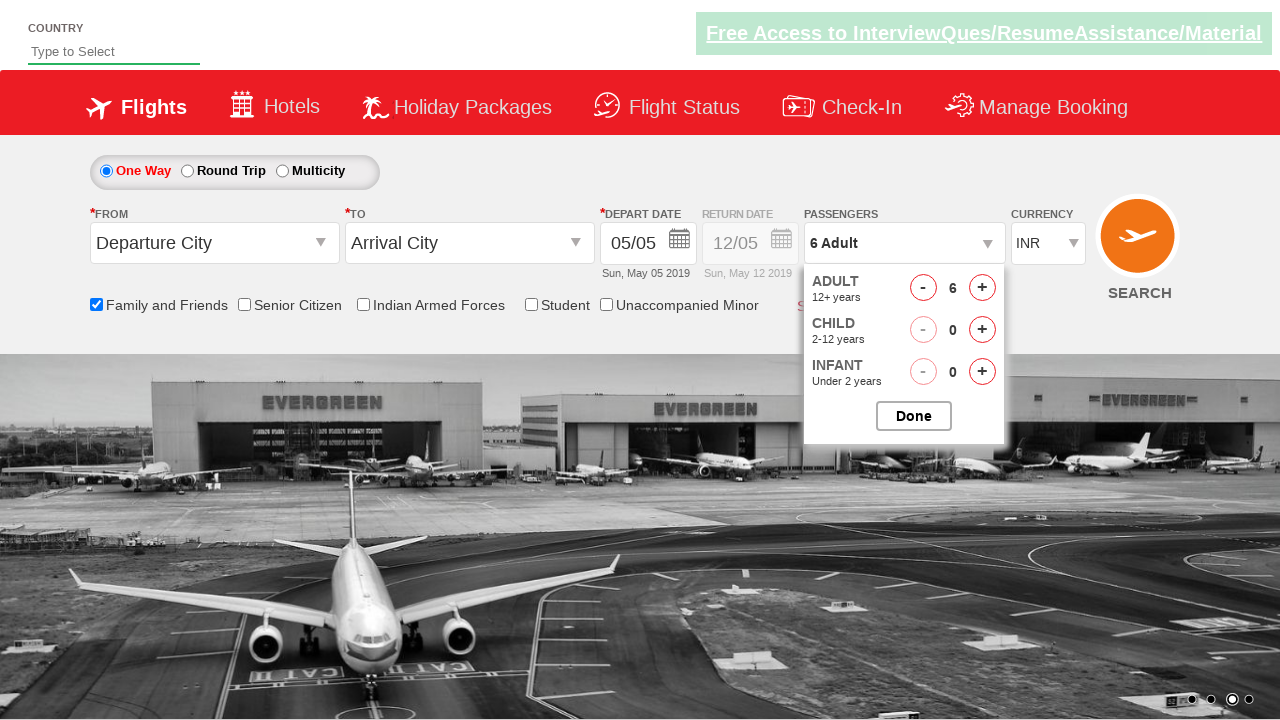

Closed passenger options dropdown at (914, 416) on #btnclosepaxoption
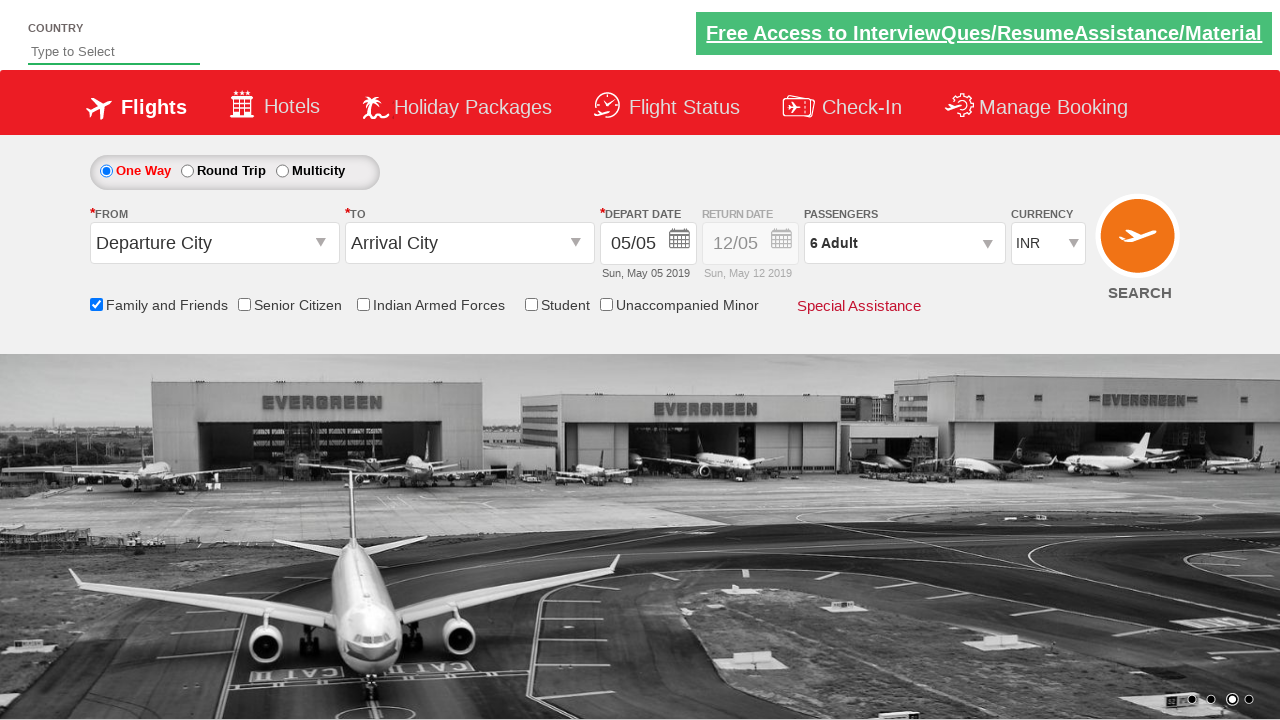

Verified passenger info displays '6 Adult'
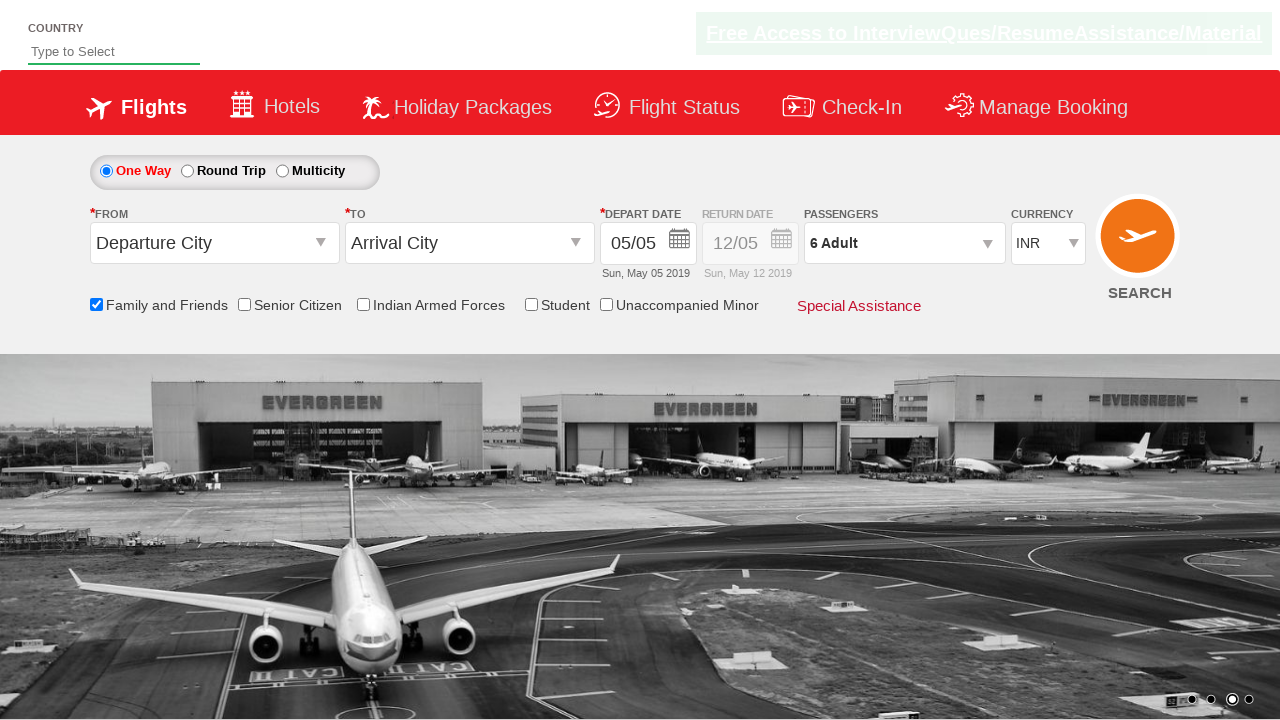

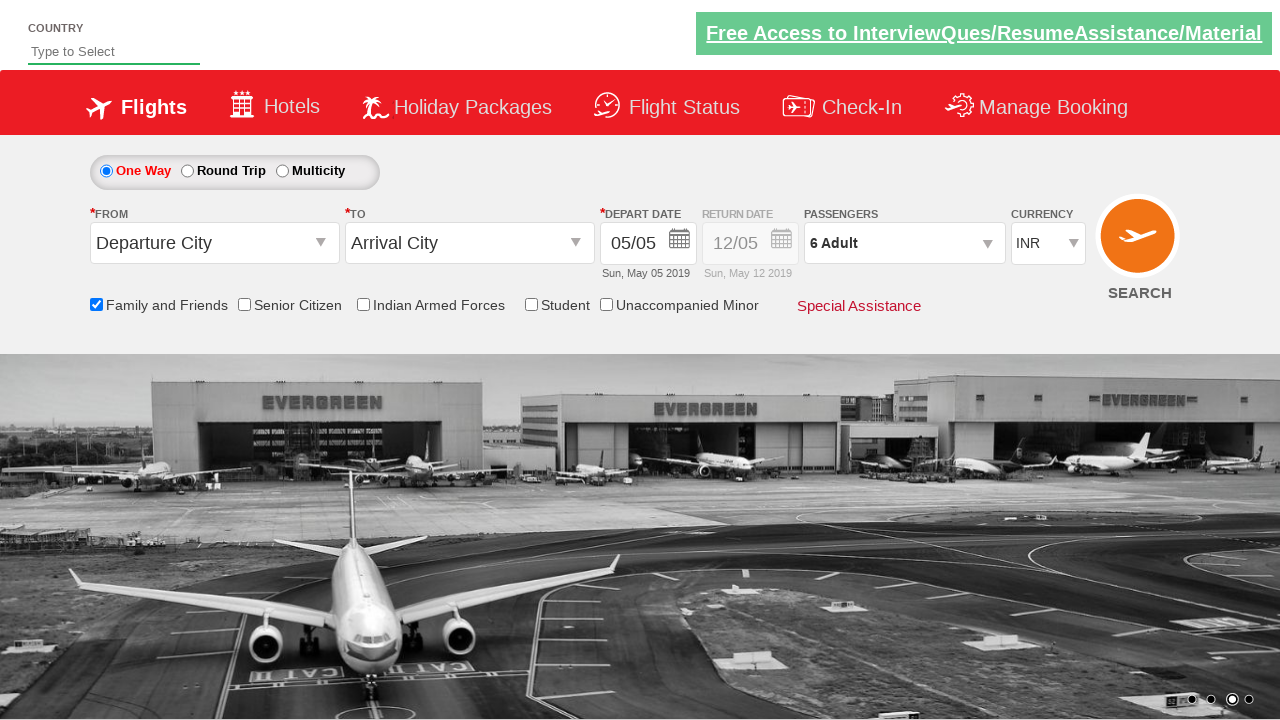